Tests filtering to display only active (incomplete) items

Starting URL: https://demo.playwright.dev/todomvc

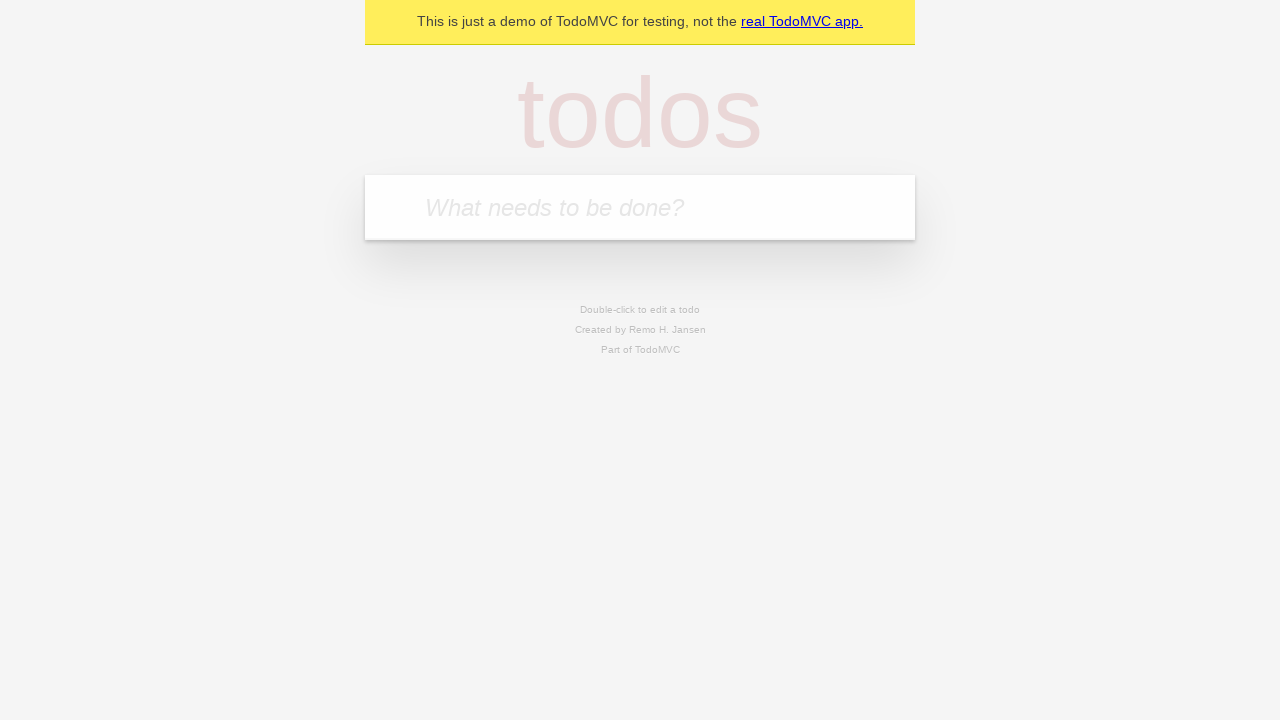

Filled todo input with 'buy some cheese' on internal:attr=[placeholder="What needs to be done?"i]
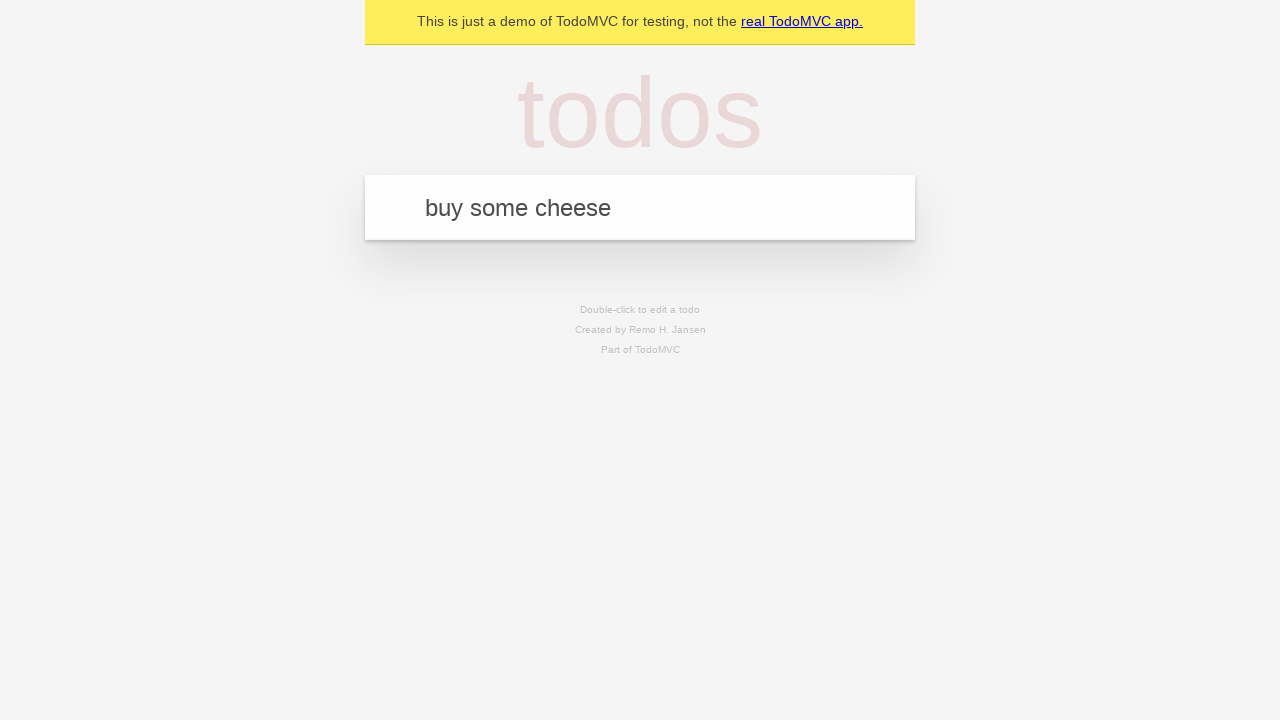

Pressed Enter to add first todo item on internal:attr=[placeholder="What needs to be done?"i]
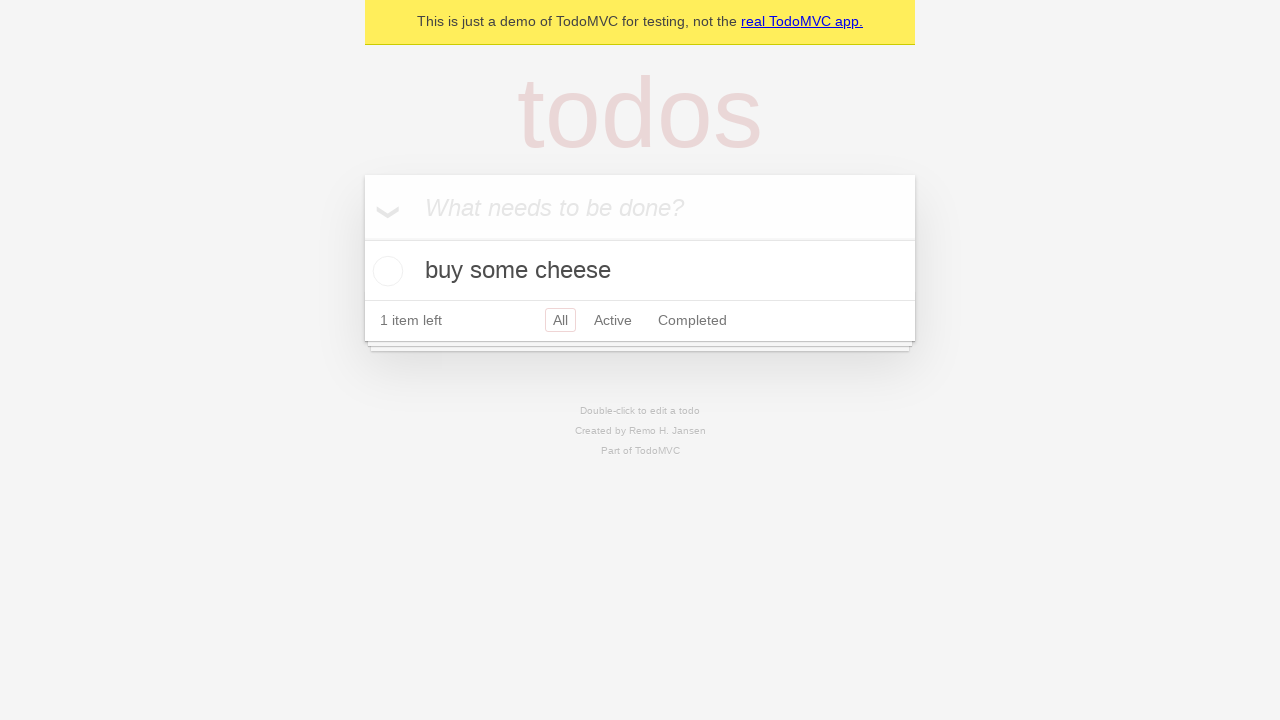

Filled todo input with 'feed the cat' on internal:attr=[placeholder="What needs to be done?"i]
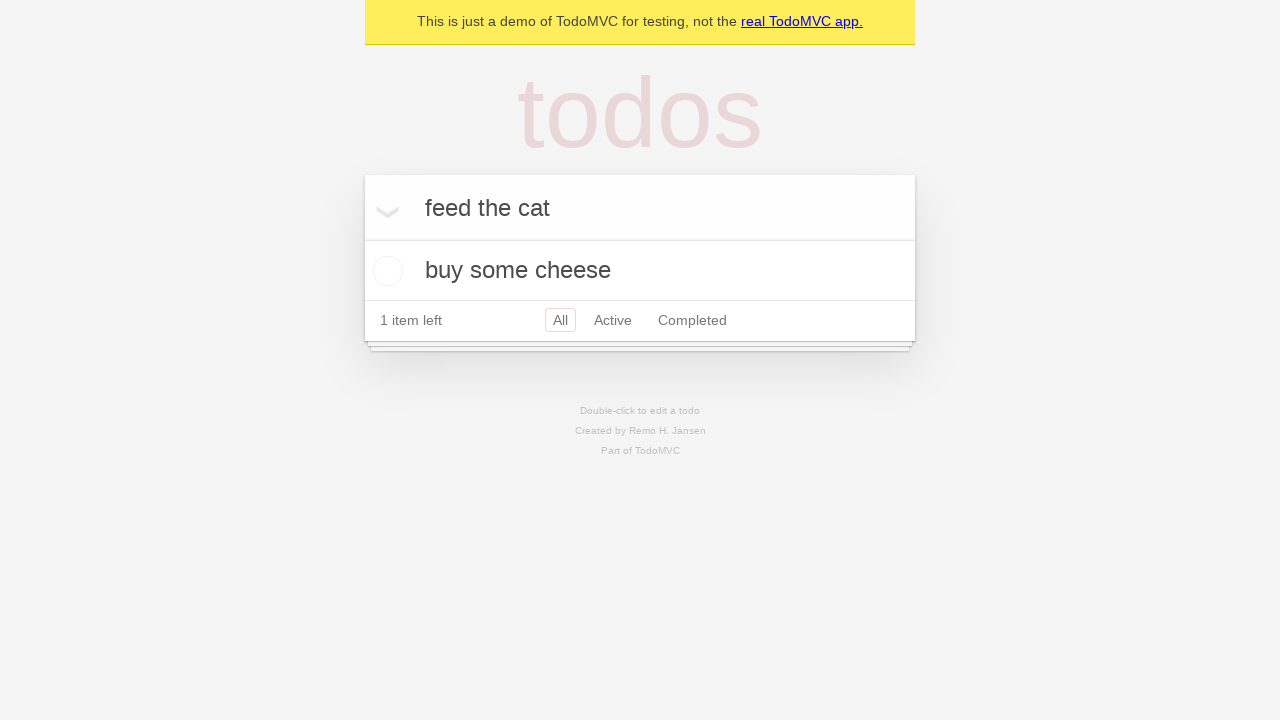

Pressed Enter to add second todo item on internal:attr=[placeholder="What needs to be done?"i]
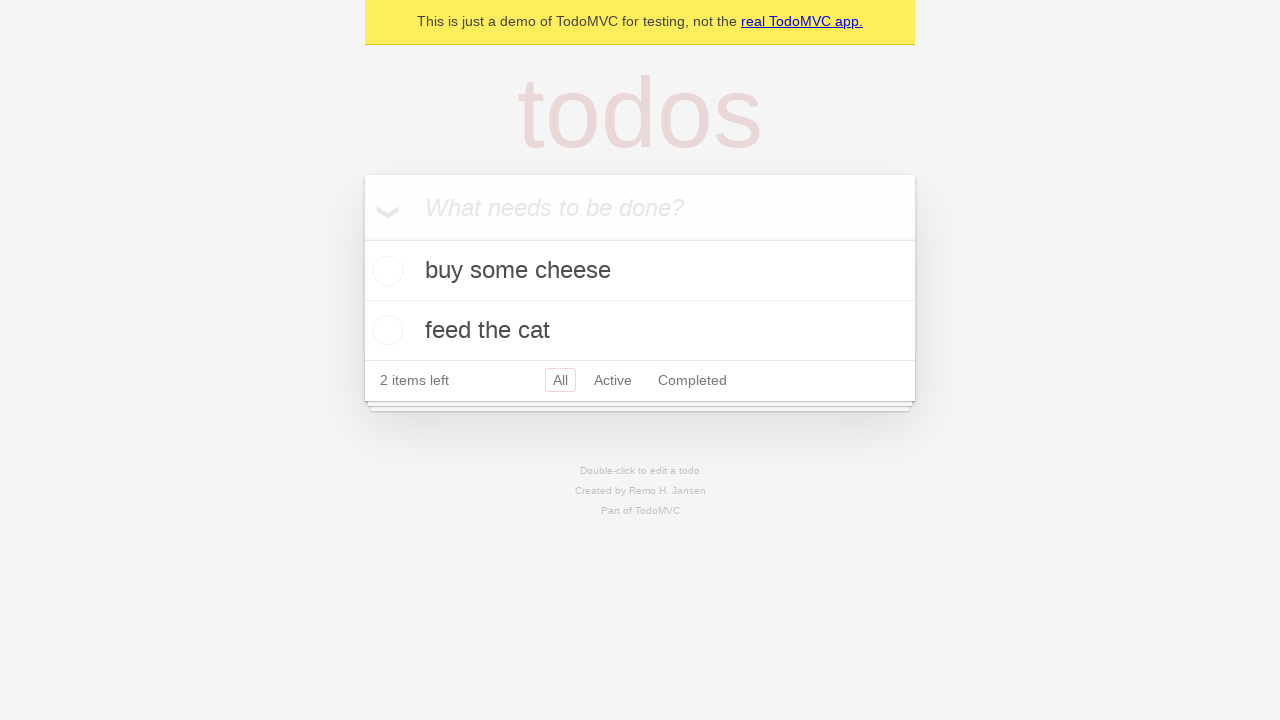

Filled todo input with 'book a doctors appointment' on internal:attr=[placeholder="What needs to be done?"i]
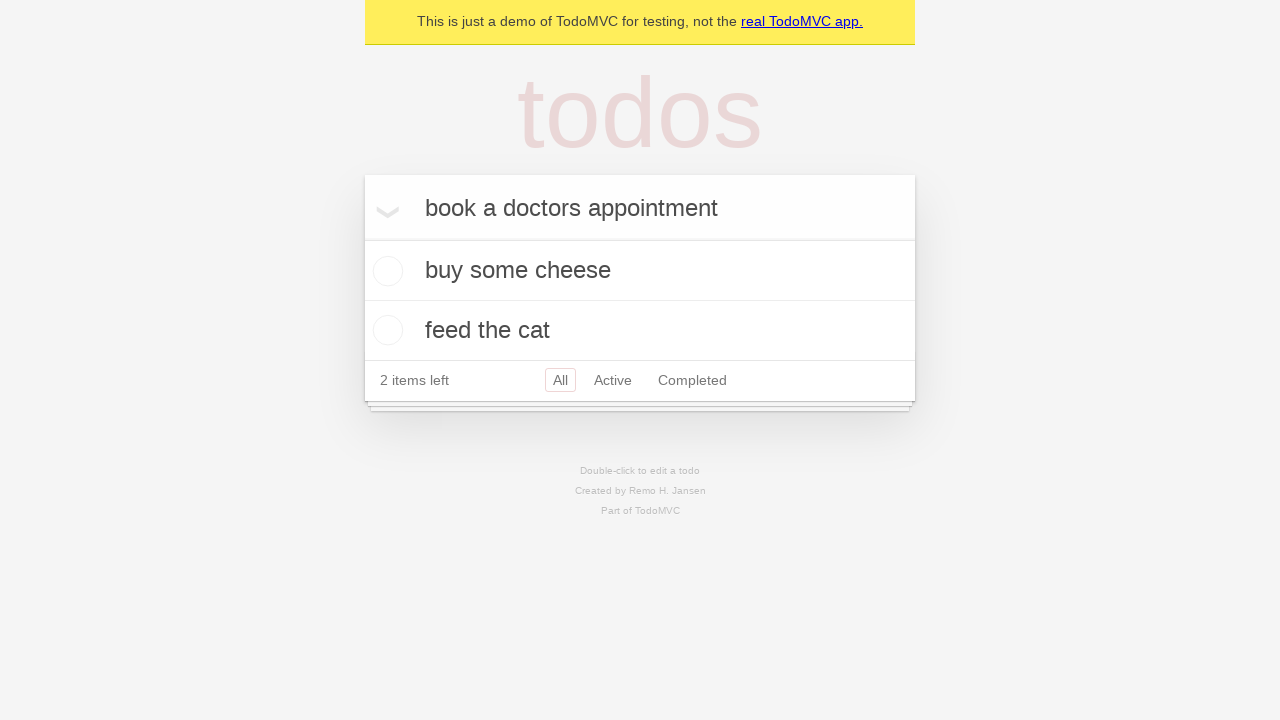

Pressed Enter to add third todo item on internal:attr=[placeholder="What needs to be done?"i]
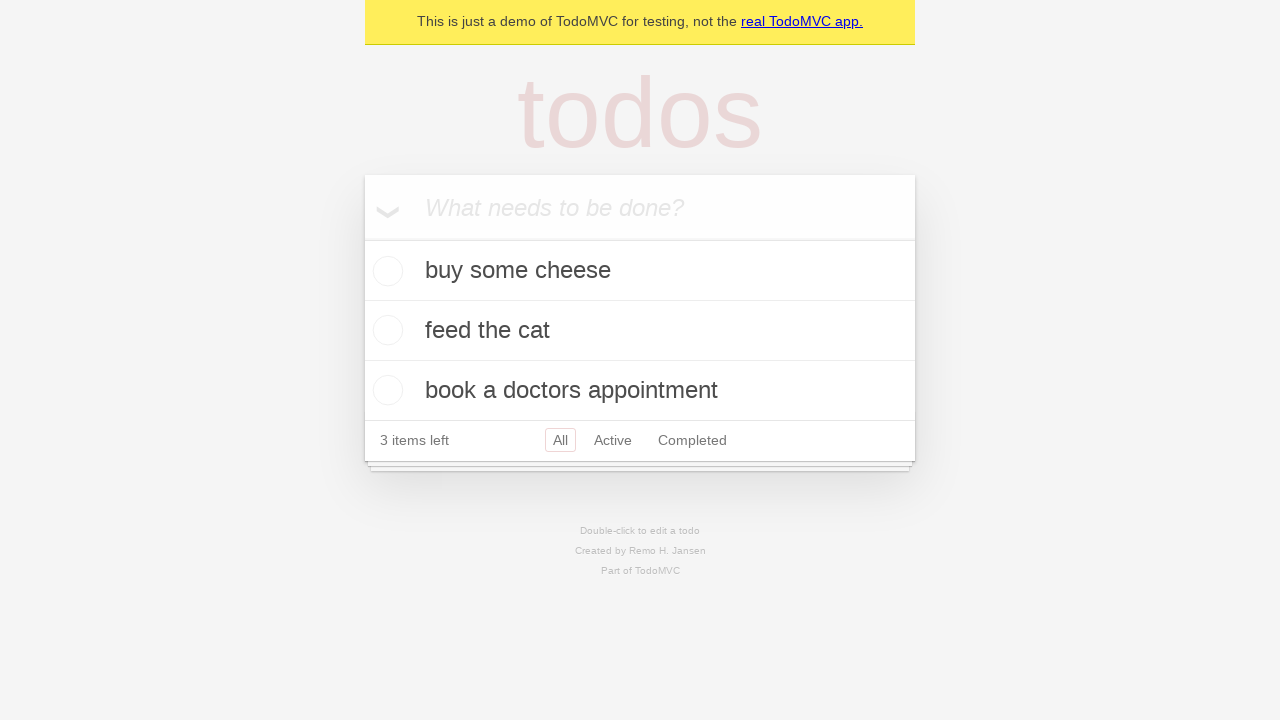

Checked the second todo item (feed the cat) at (385, 330) on internal:testid=[data-testid="todo-item"s] >> nth=1 >> internal:role=checkbox
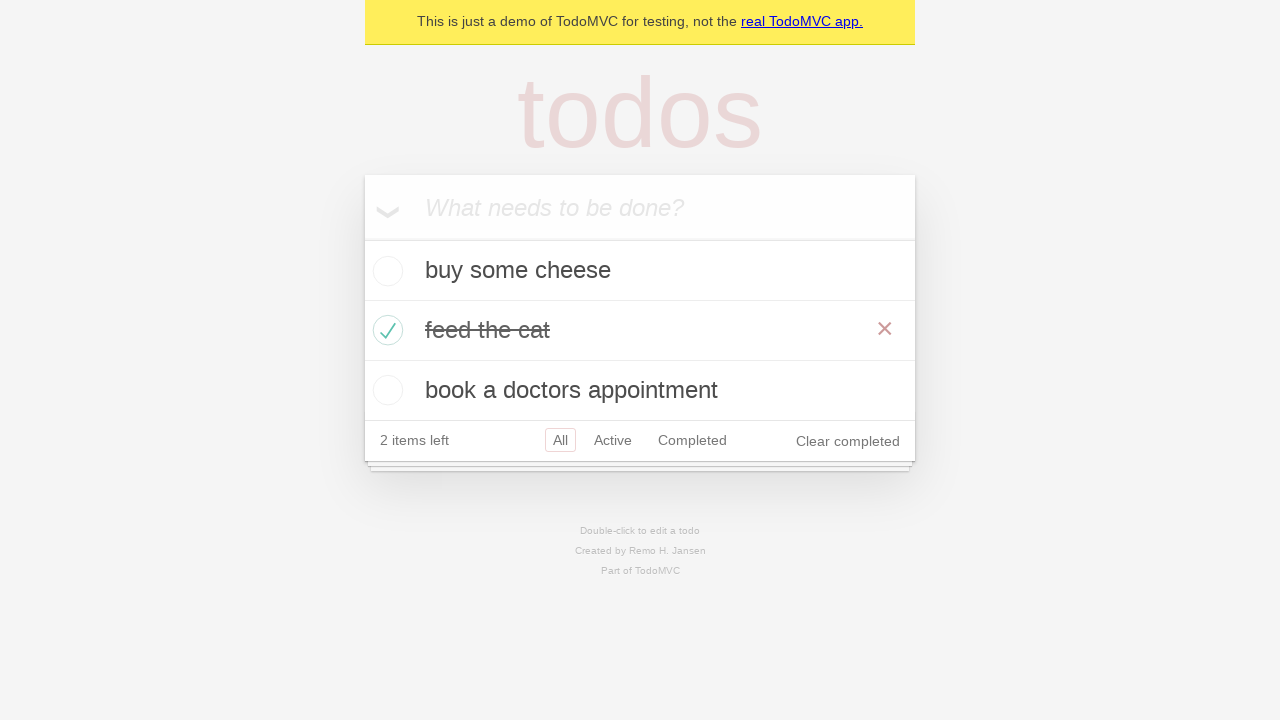

Clicked Active filter to display only incomplete items at (613, 440) on internal:role=link[name="Active"i]
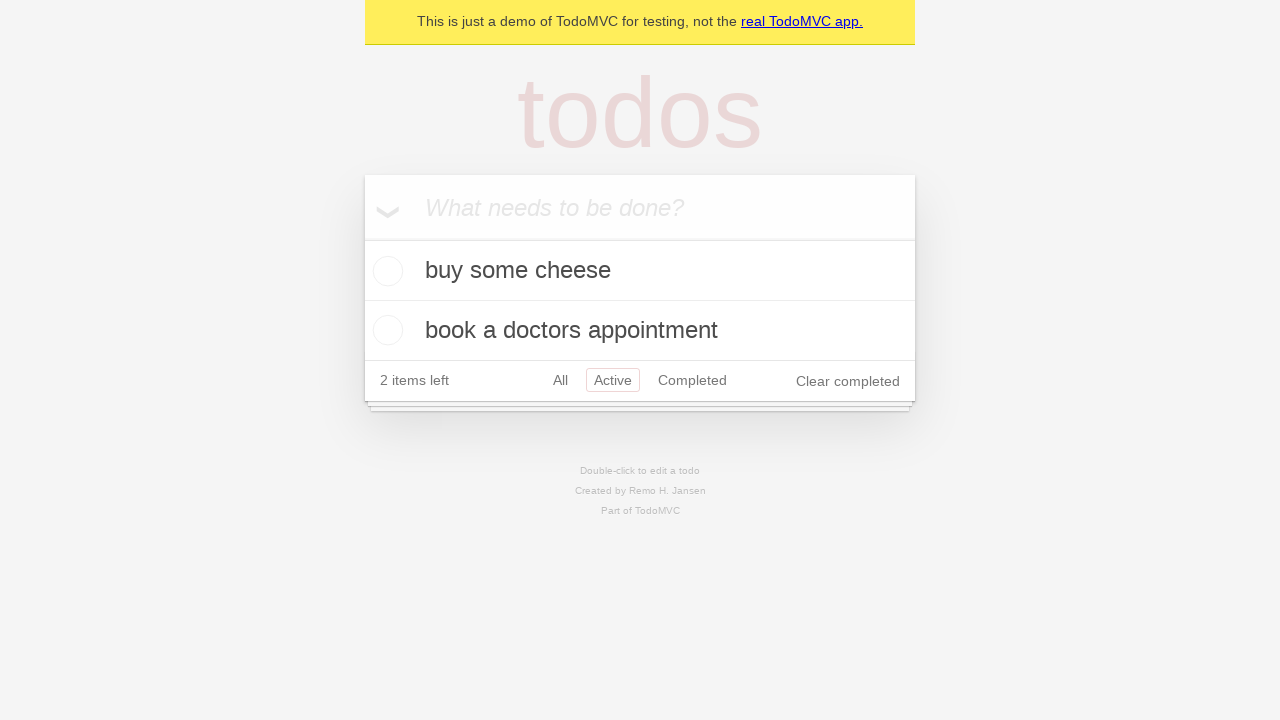

Verified that active todo items are displayed
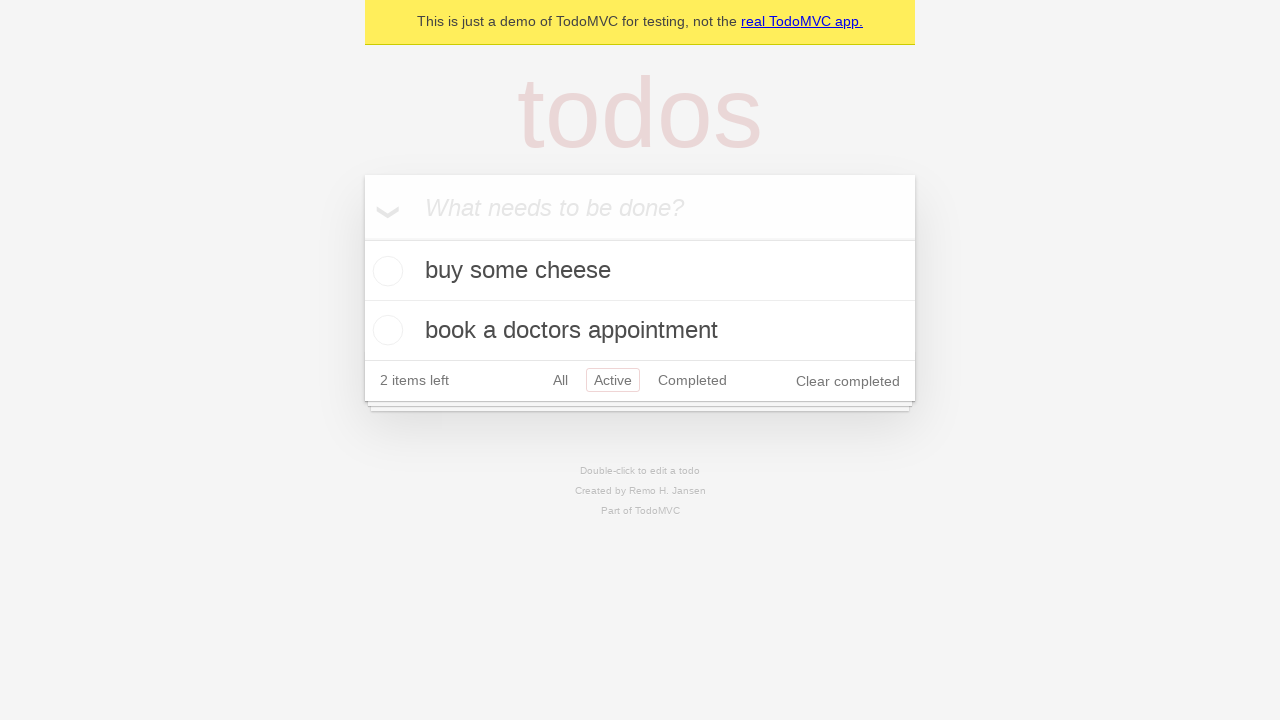

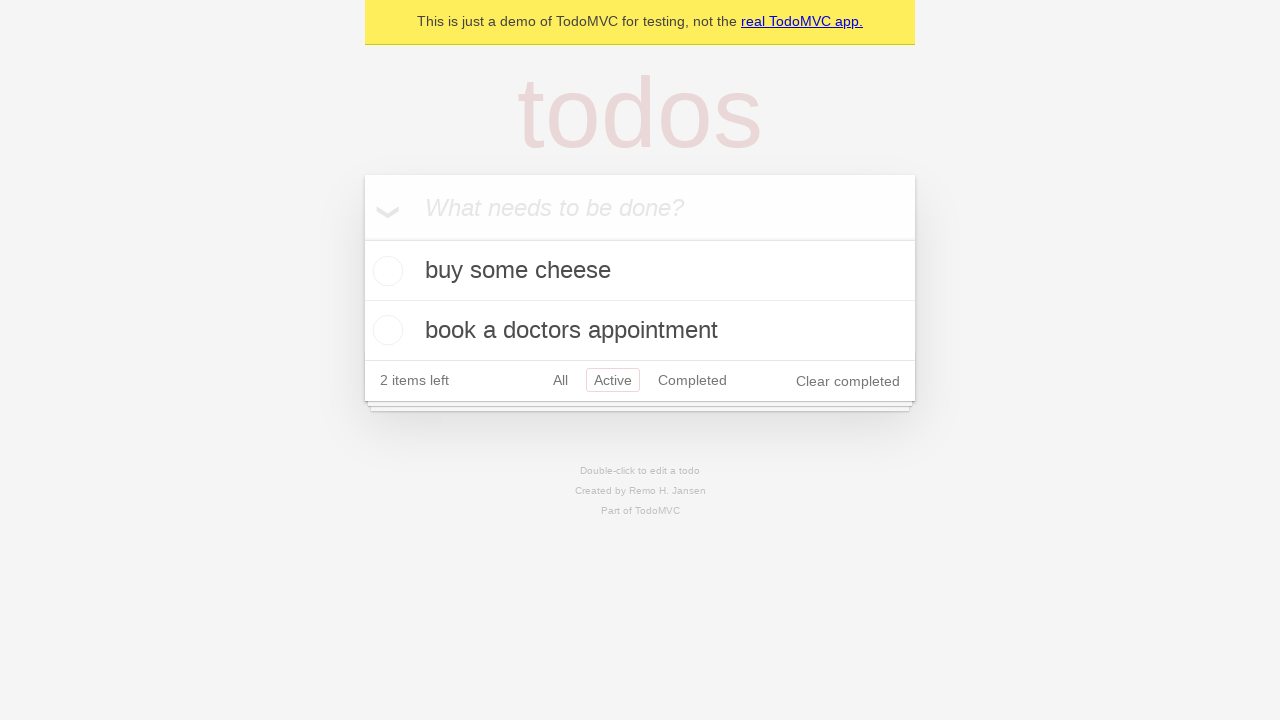